Tests sorting the Due column in descending order by clicking the column header twice and verifying the values are sorted in reverse order.

Starting URL: http://the-internet.herokuapp.com/tables

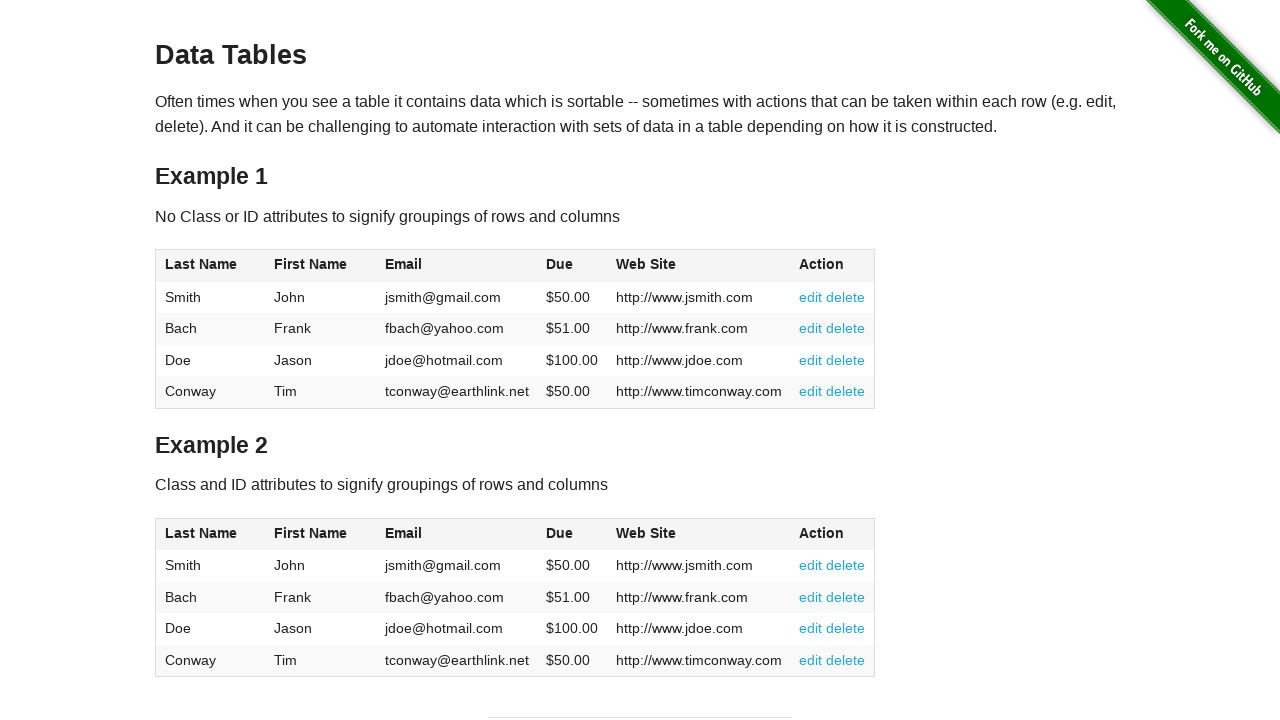

Clicked Due column header (4th column) for first sort at (572, 266) on #table1 thead tr th:nth-child(4)
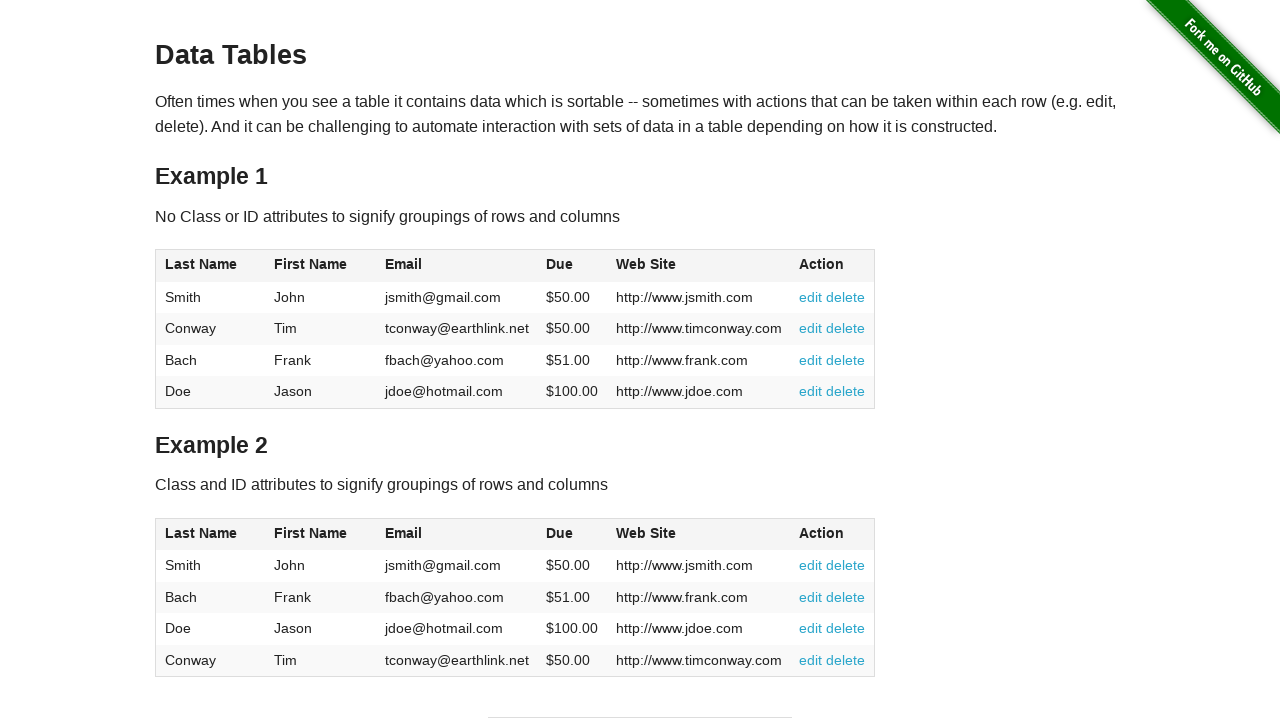

Clicked Due column header again to sort in descending order at (572, 266) on #table1 thead tr th:nth-child(4)
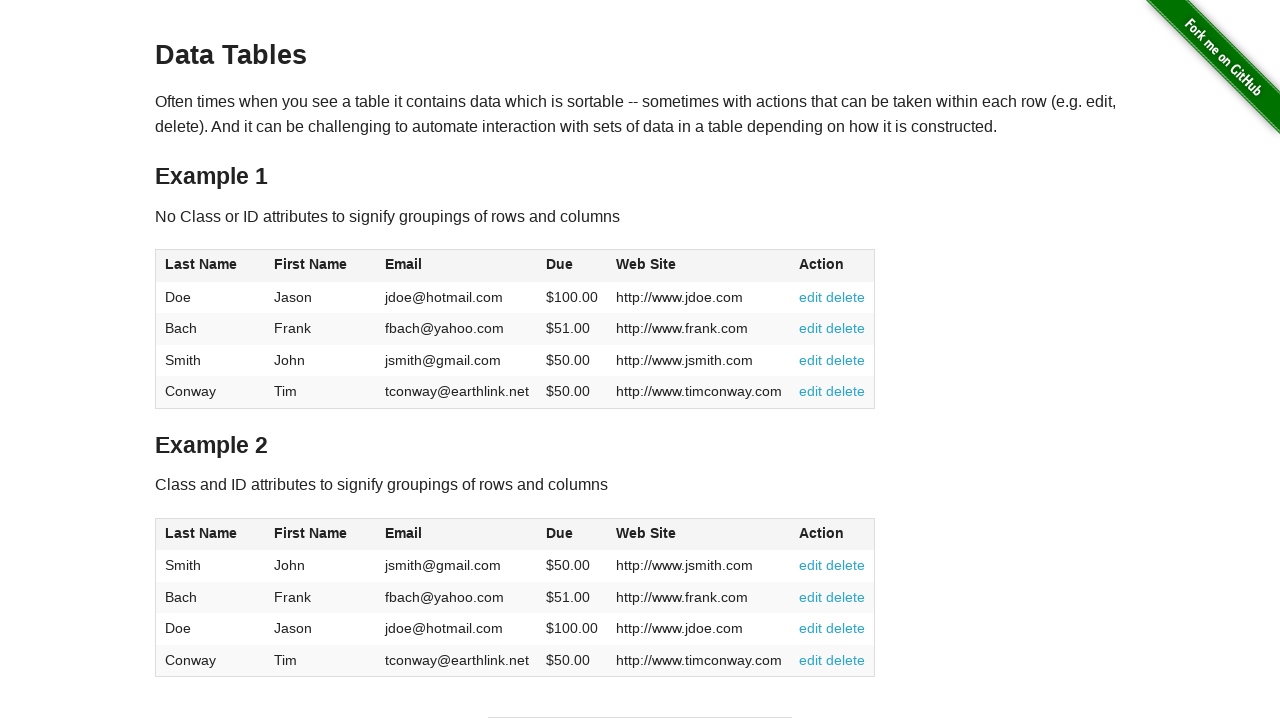

Due column cells loaded and visible
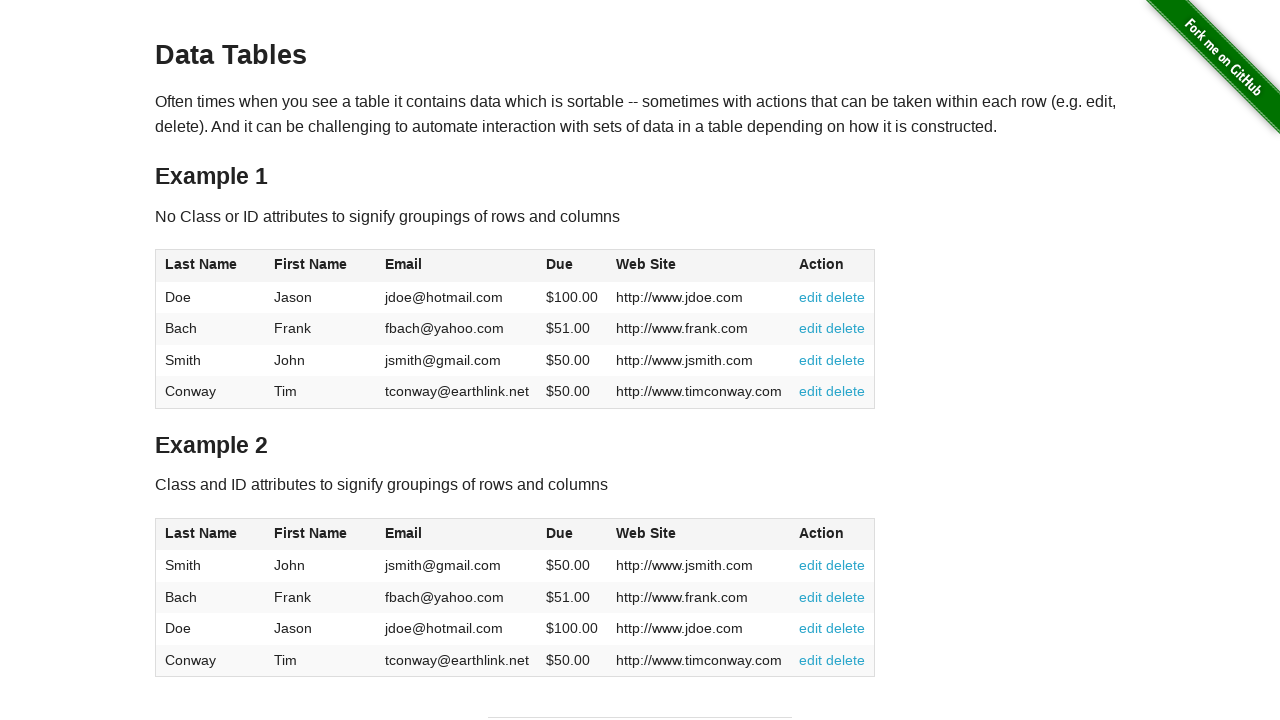

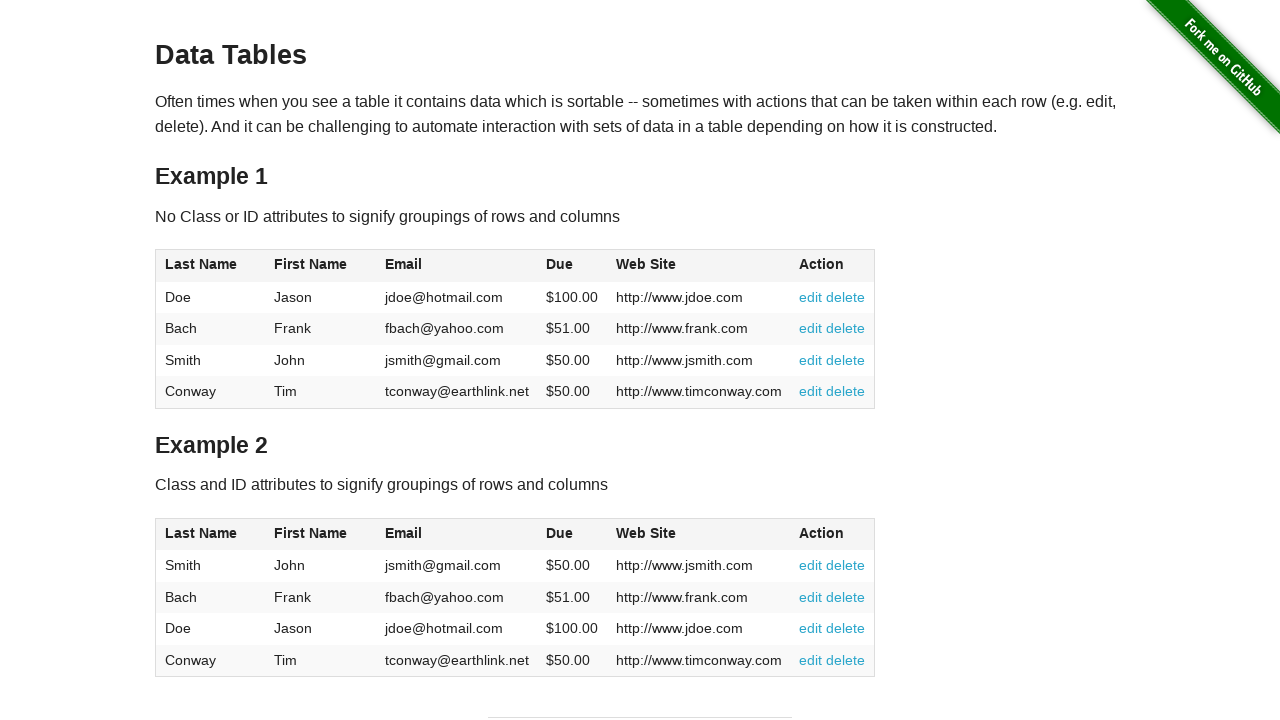